Tests the homepage by verifying the page title and login button properties including text and enabled state

Starting URL: https://anhtester.com

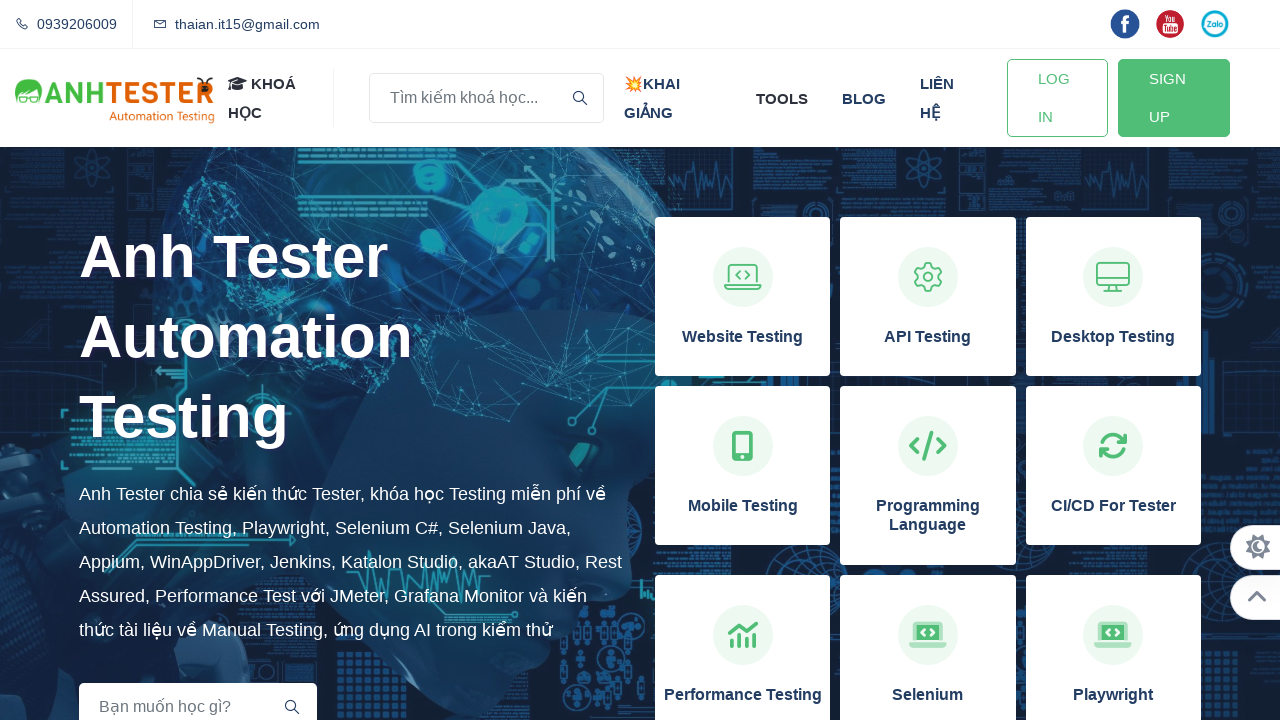

Verified page title is 'Anh Tester Automation Testing'
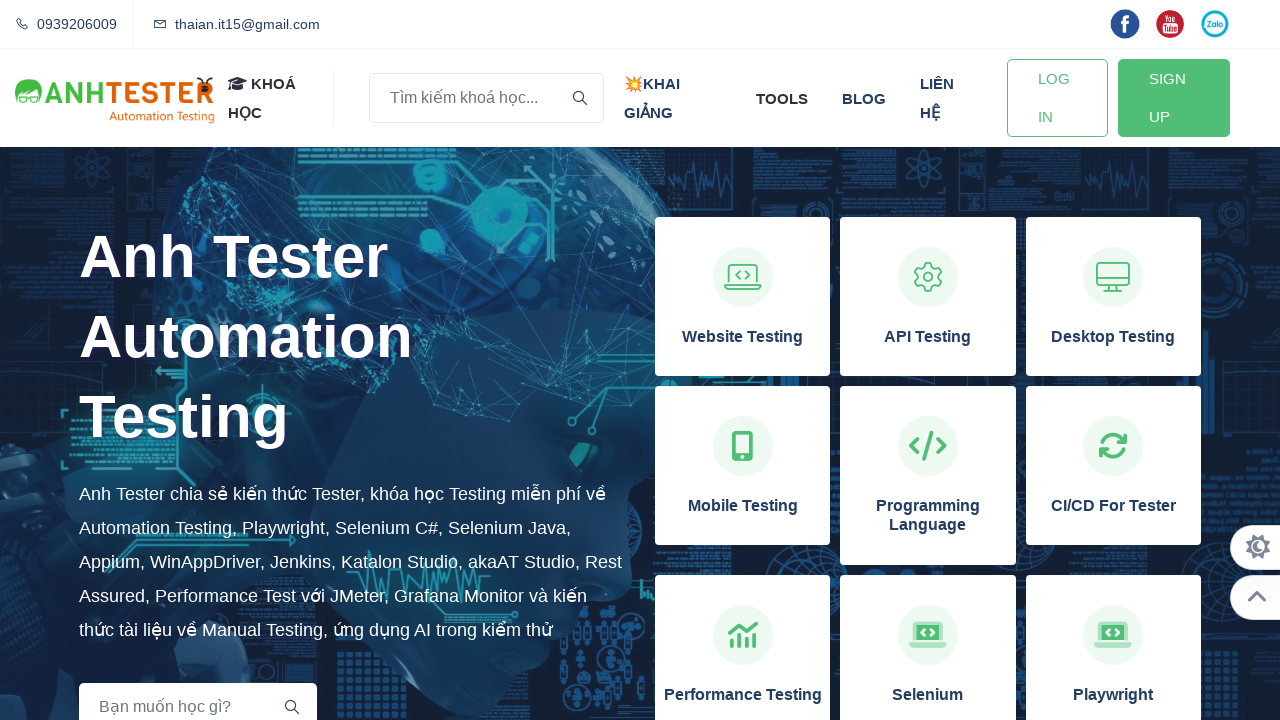

Located login button element with id 'btn-login'
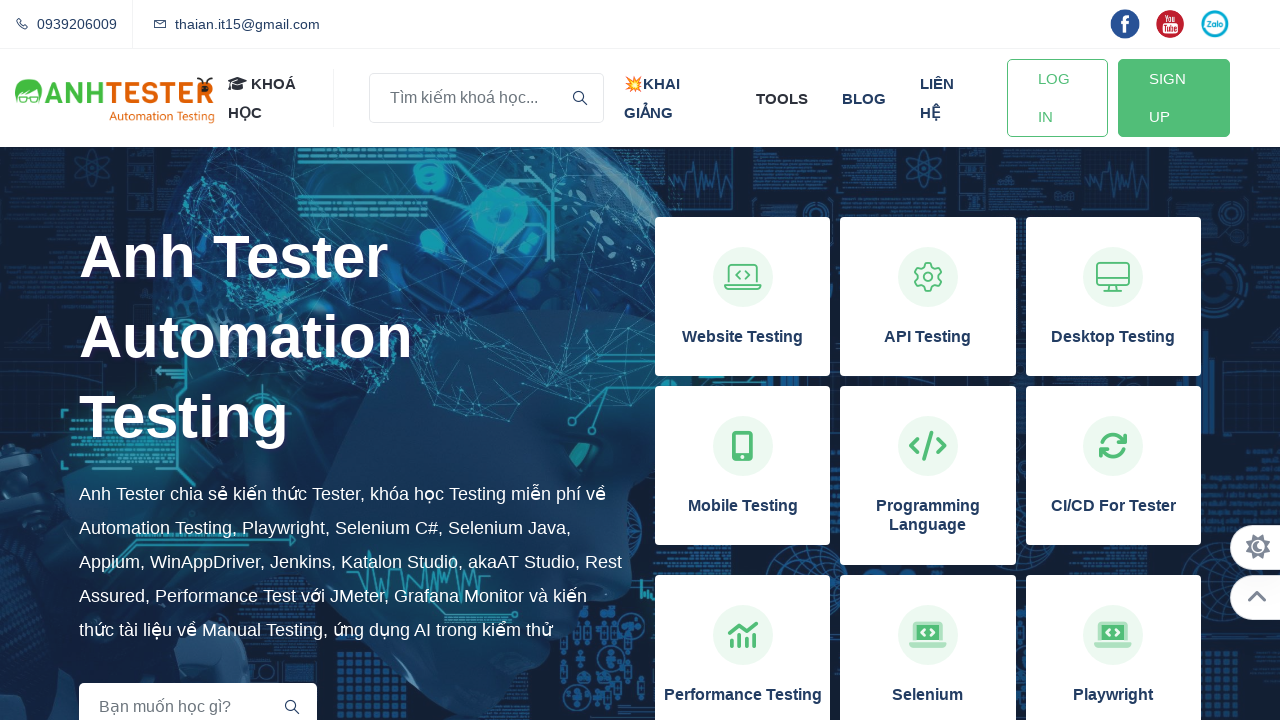

Verified login button text is 'LOG IN'
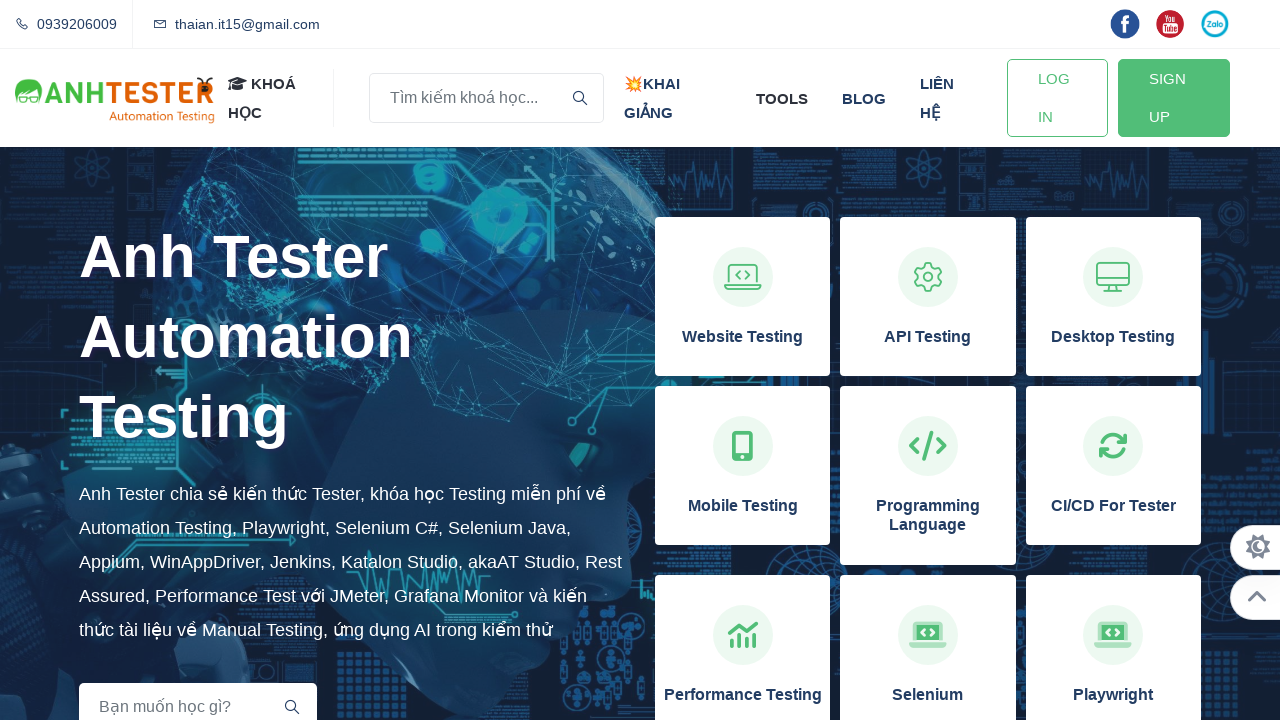

Verified login button is enabled
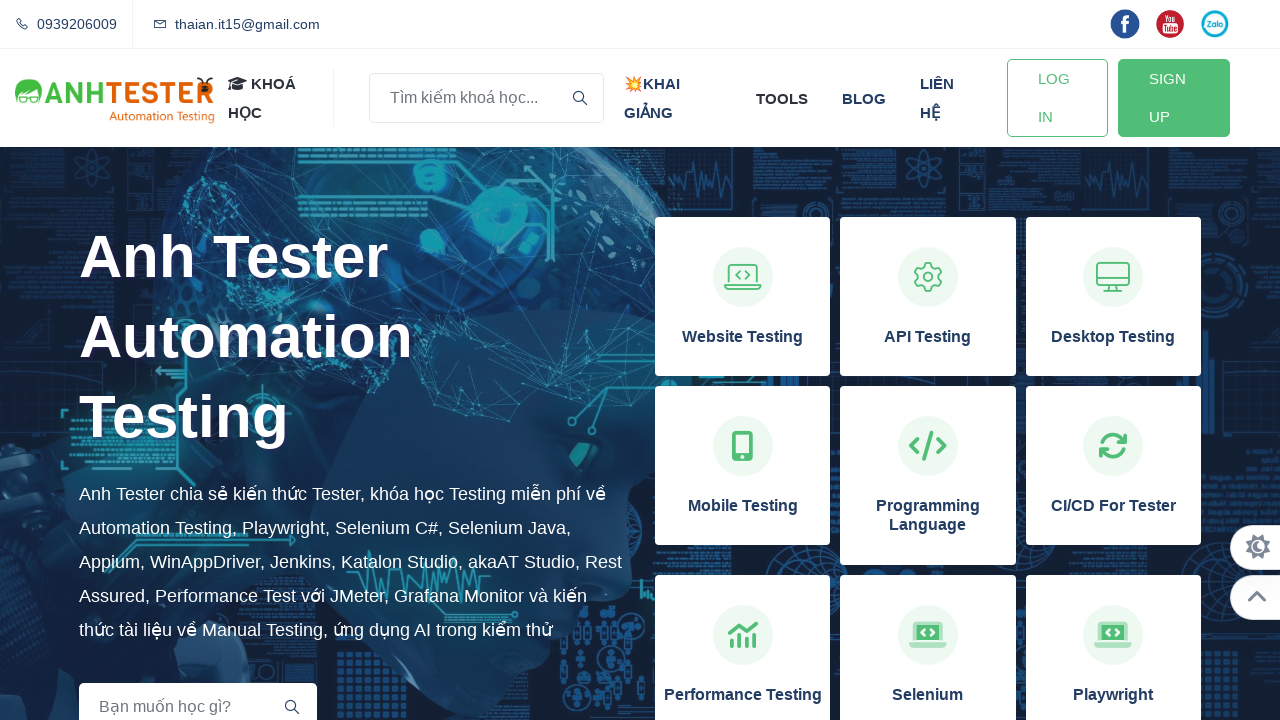

Clicked the login button at (1057, 98) on #btn-login
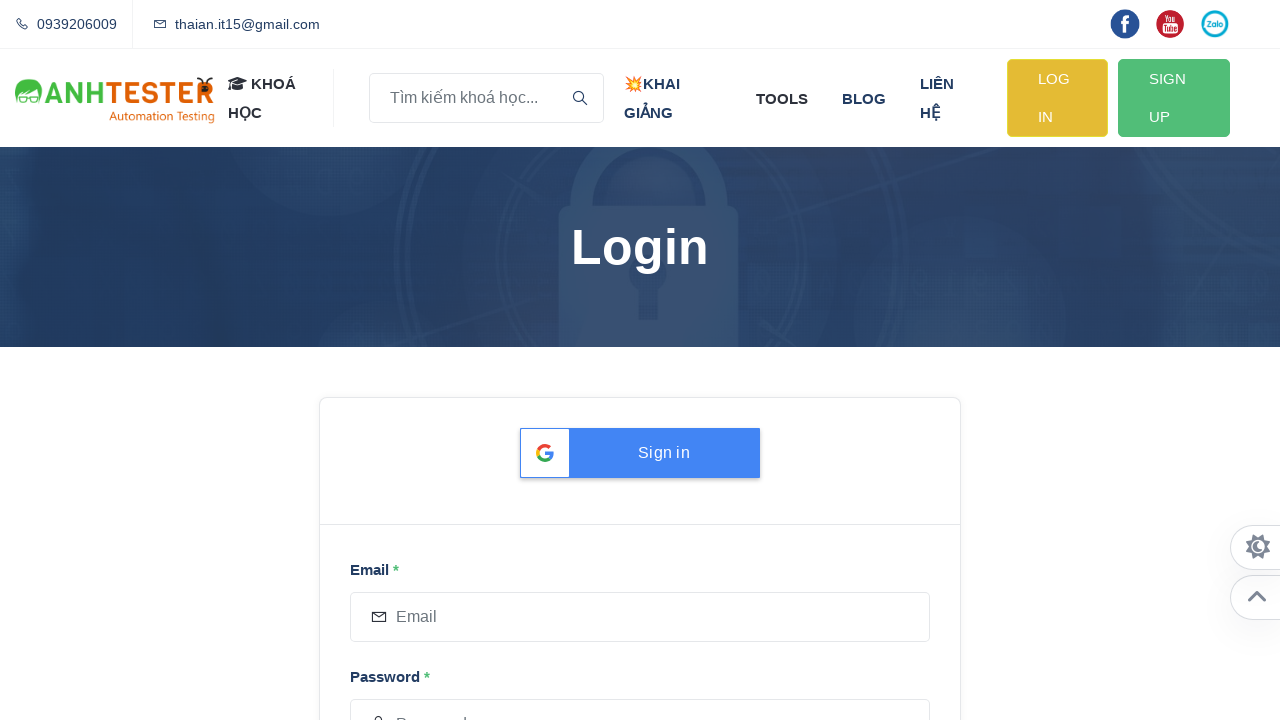

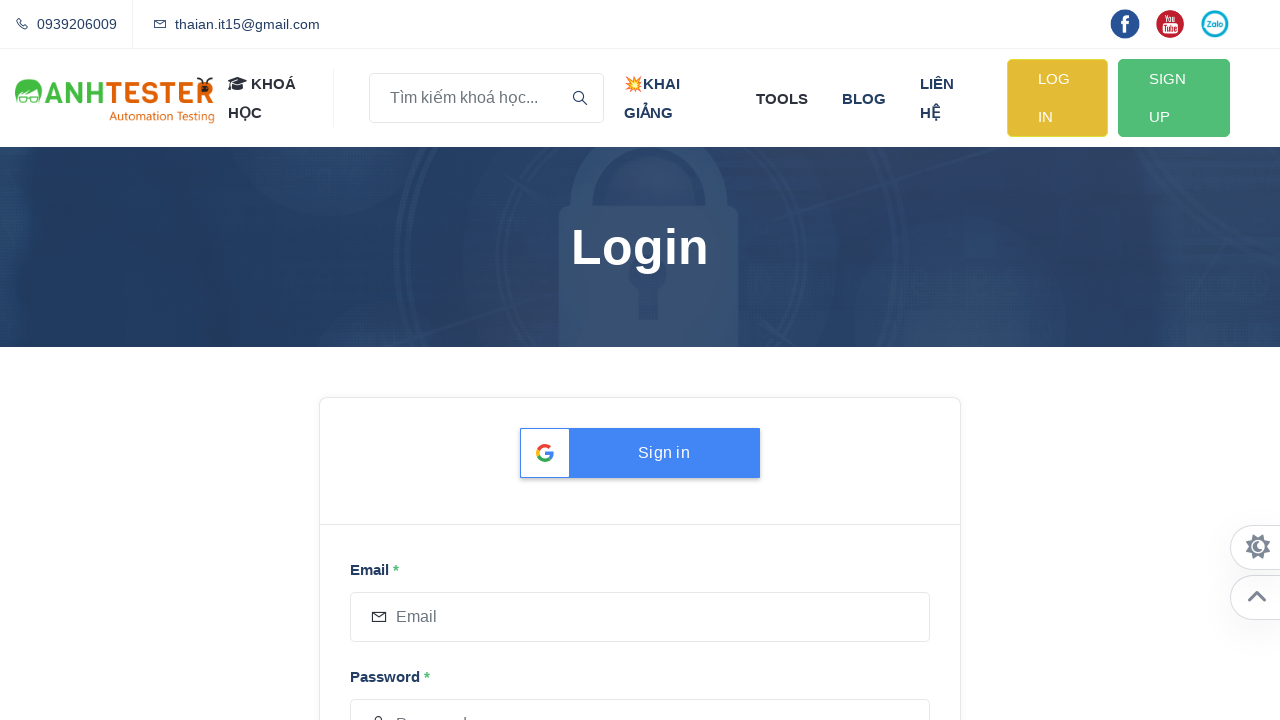